Tests dropdown selection functionality by selecting an option from a dropdown menu and verifying the selection

Starting URL: https://rahulshettyacademy.com/AutomationPractice/

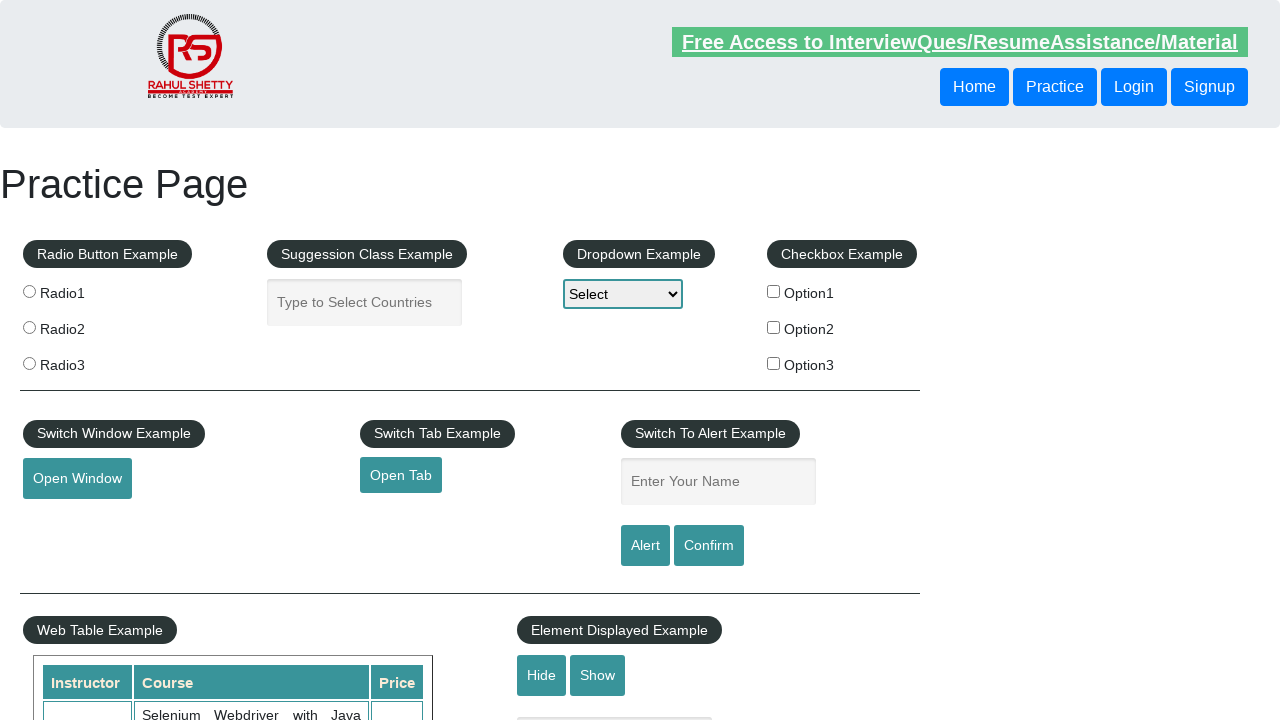

Selected 'Option2' from dropdown menu on #dropdown-class-example
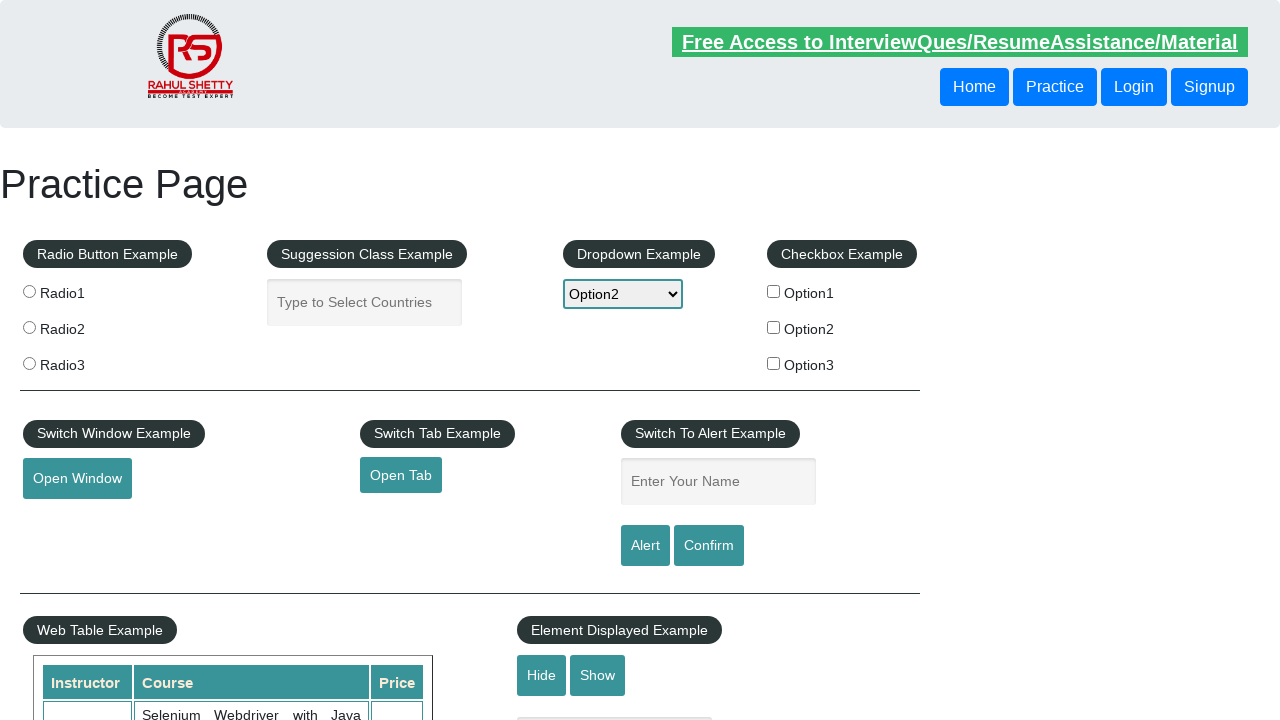

Retrieved all dropdown options - total count: 4
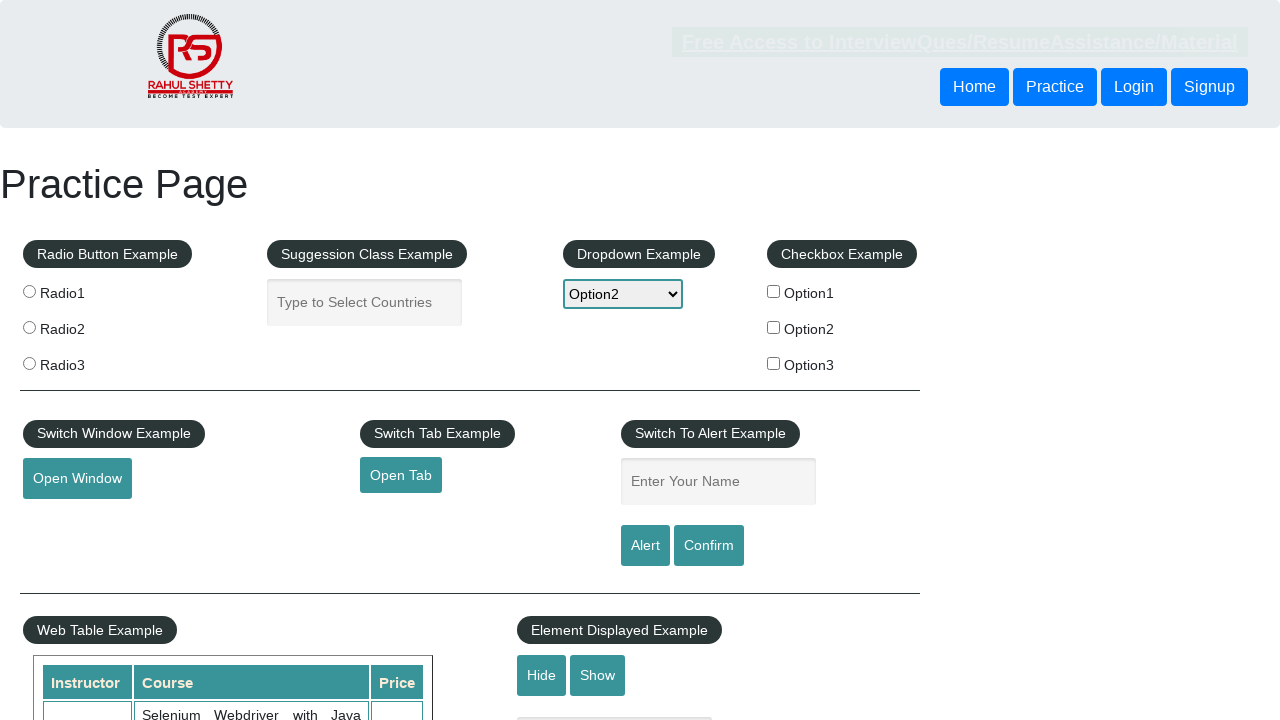

Retrieved option text: 'Select'
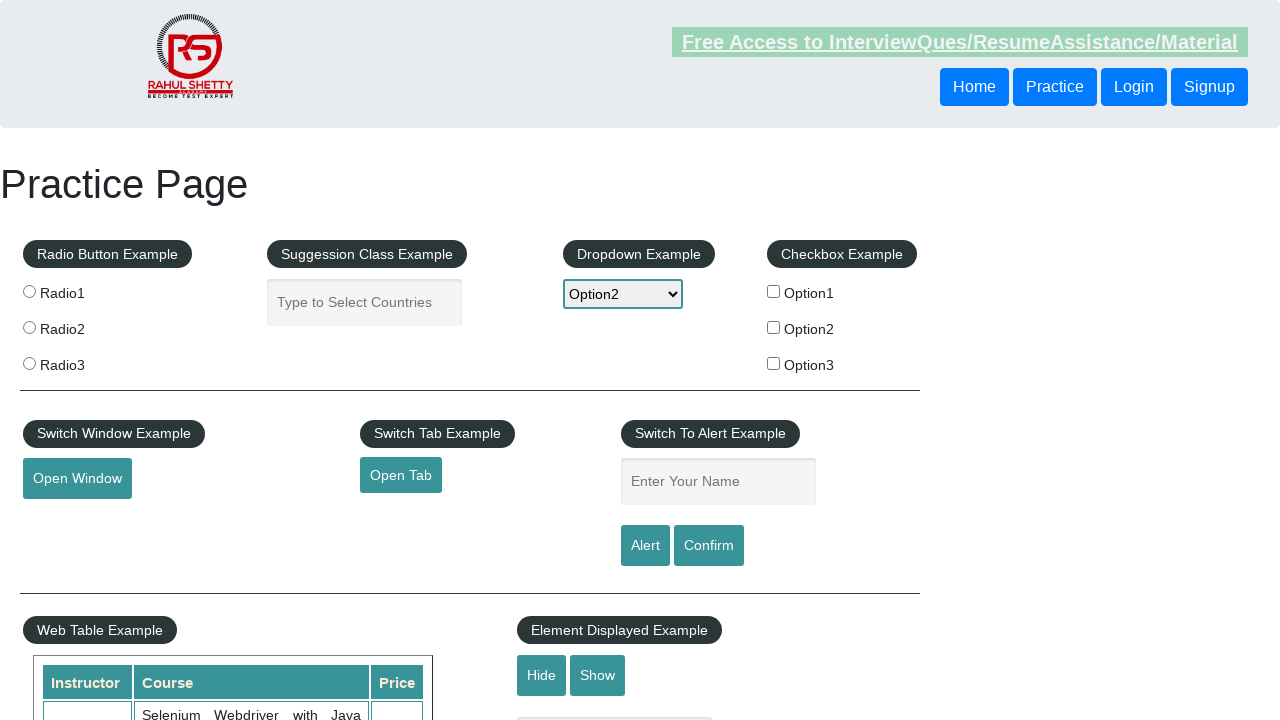

Retrieved option text: 'Option1'
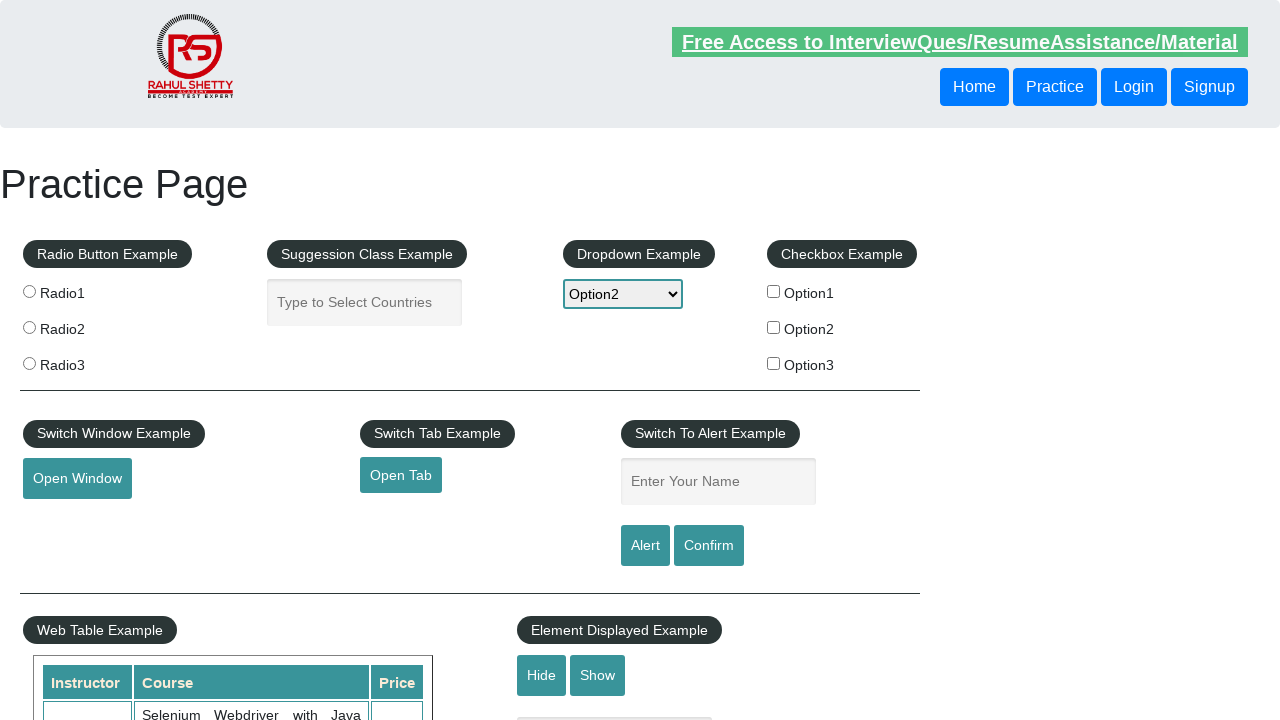

Retrieved option text: 'Option2'
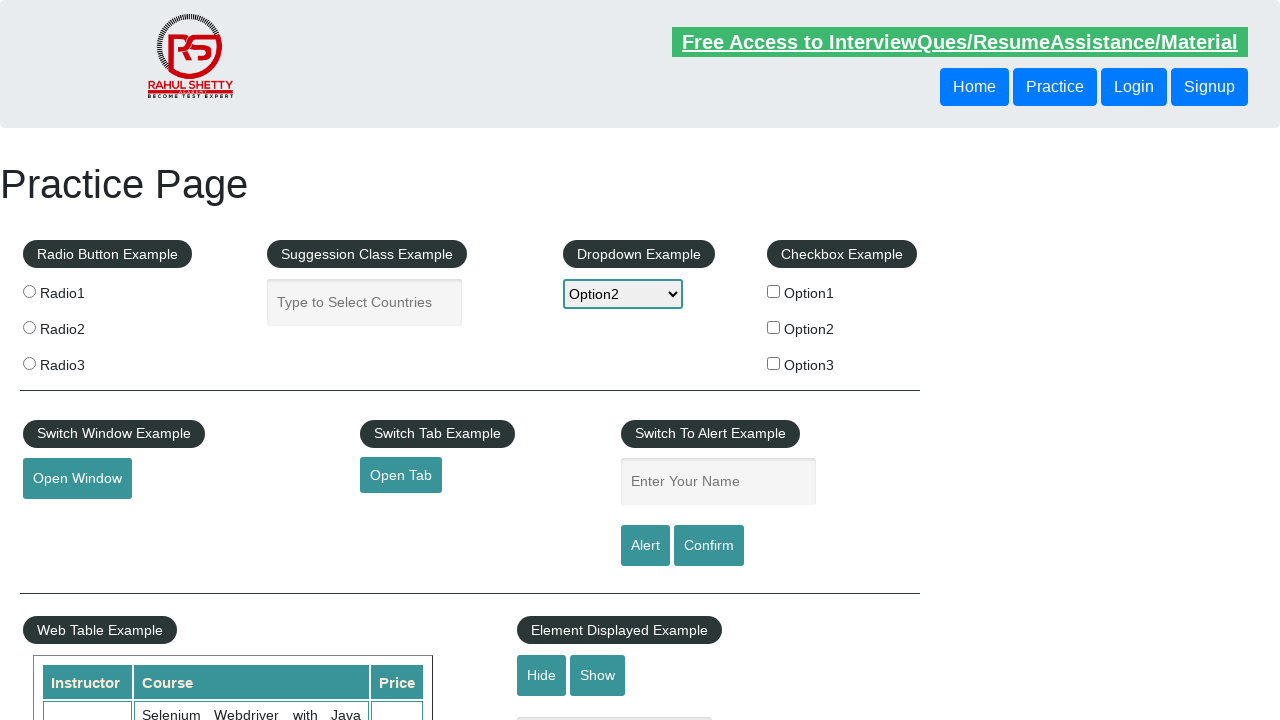

Retrieved option text: 'Option3'
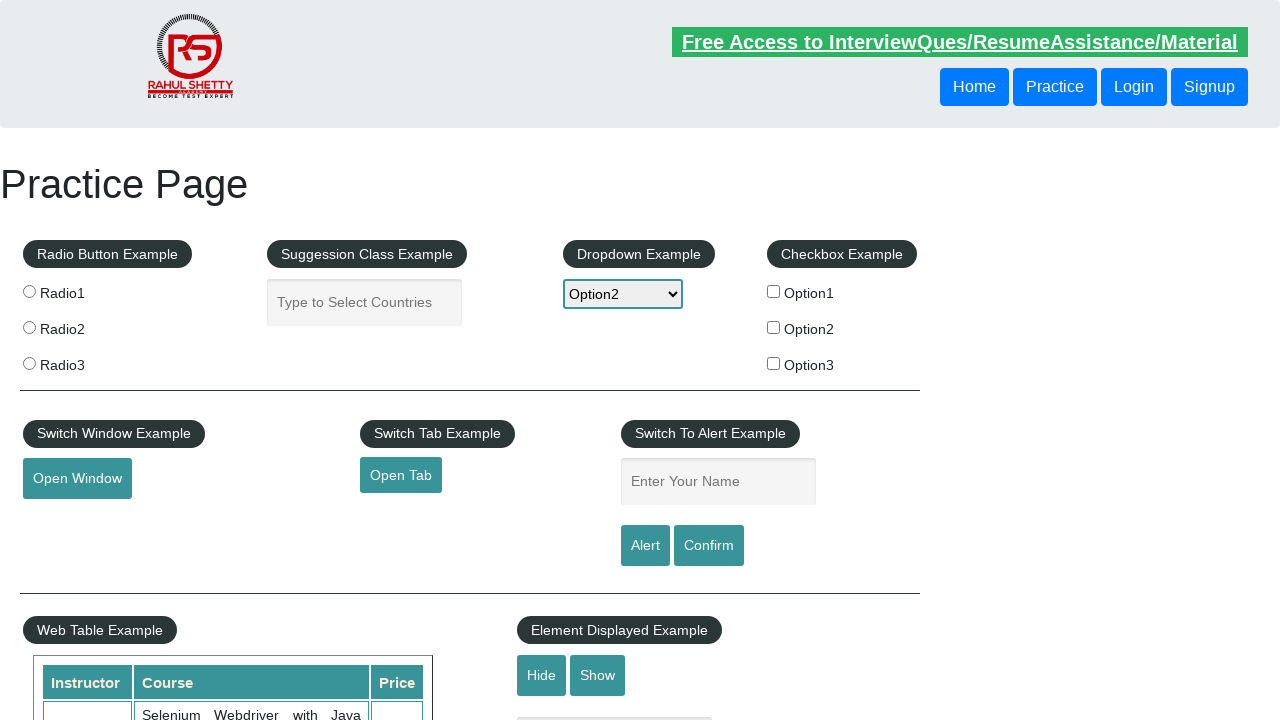

Retrieved selected dropdown value: 'option2'
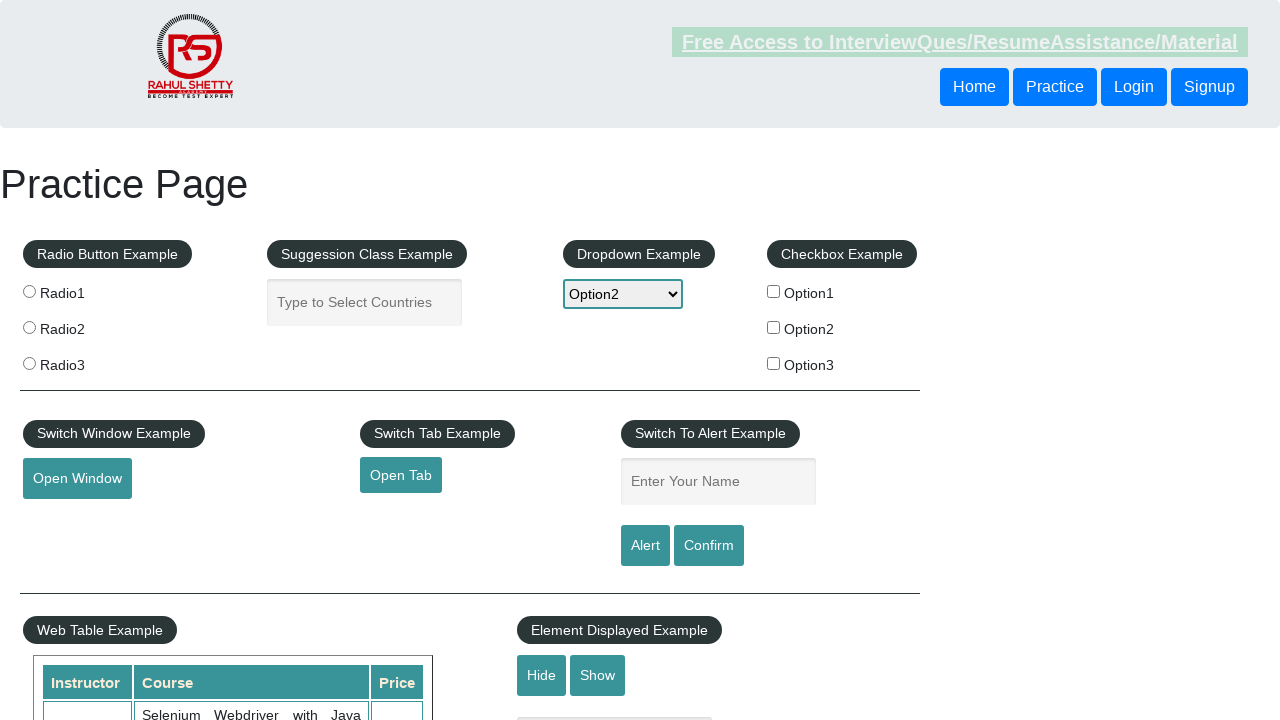

Located selected option element with value 'option2'
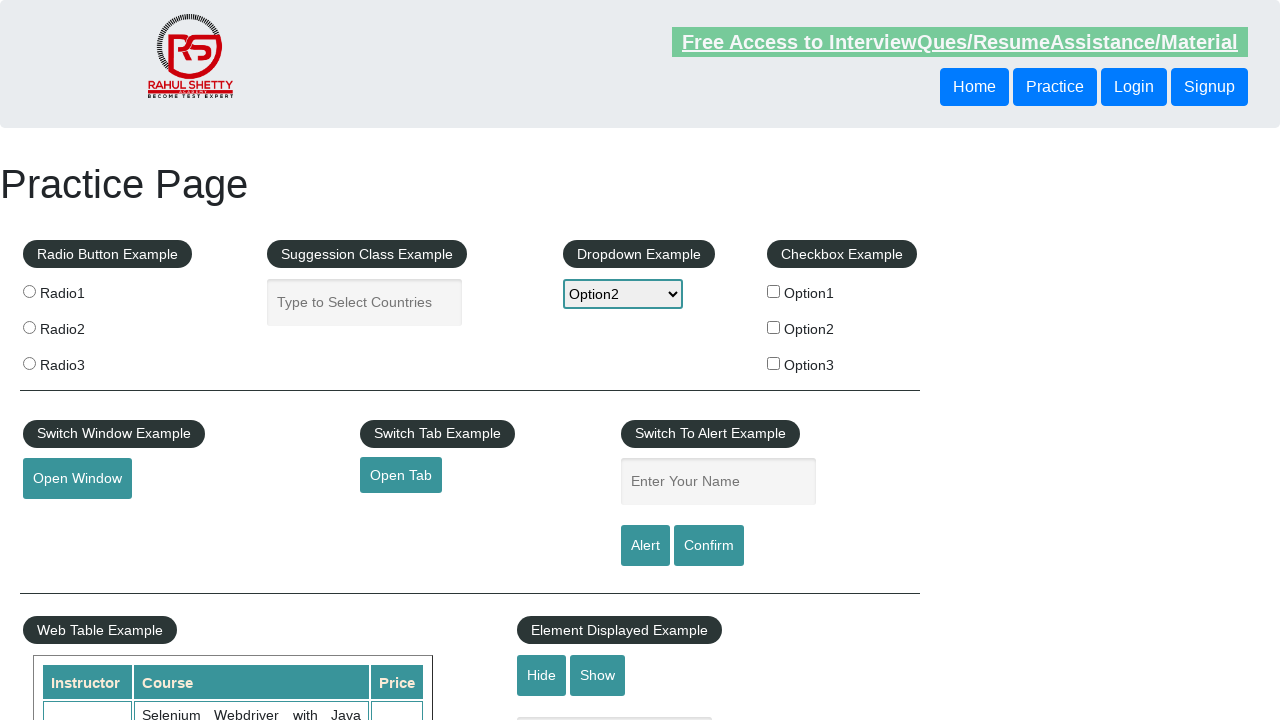

Verified selected option text: 'Option2'
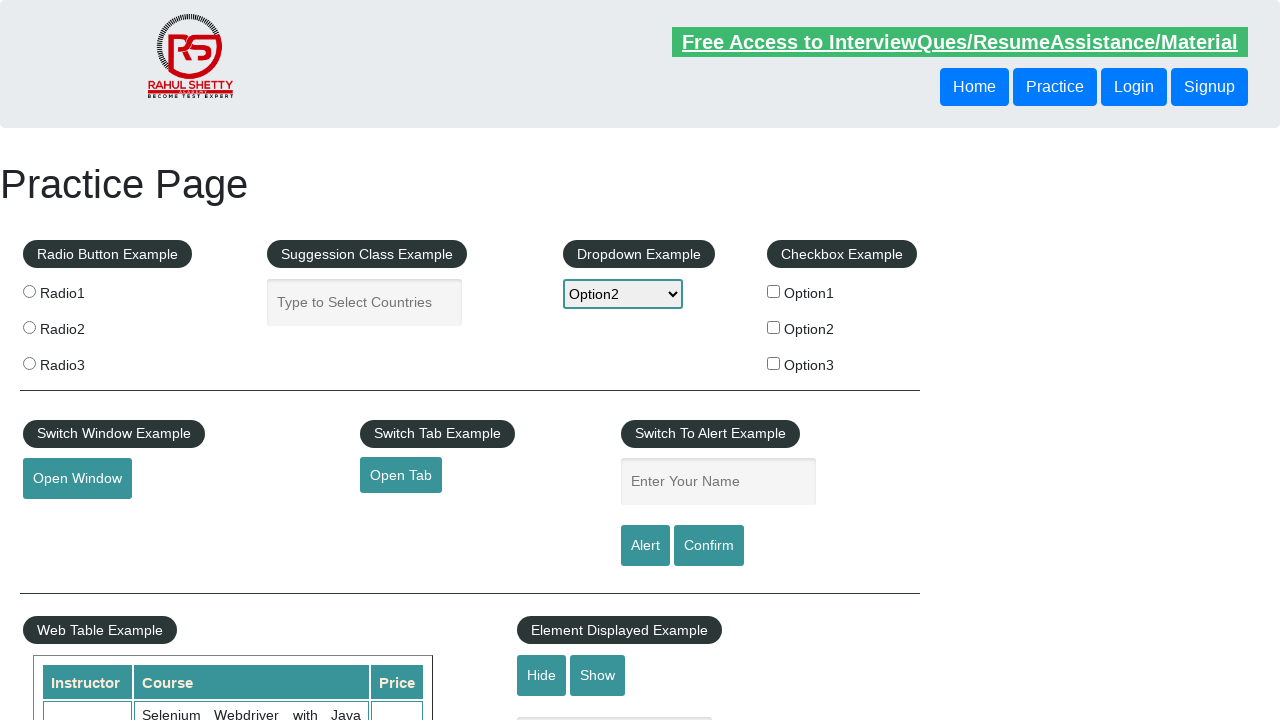

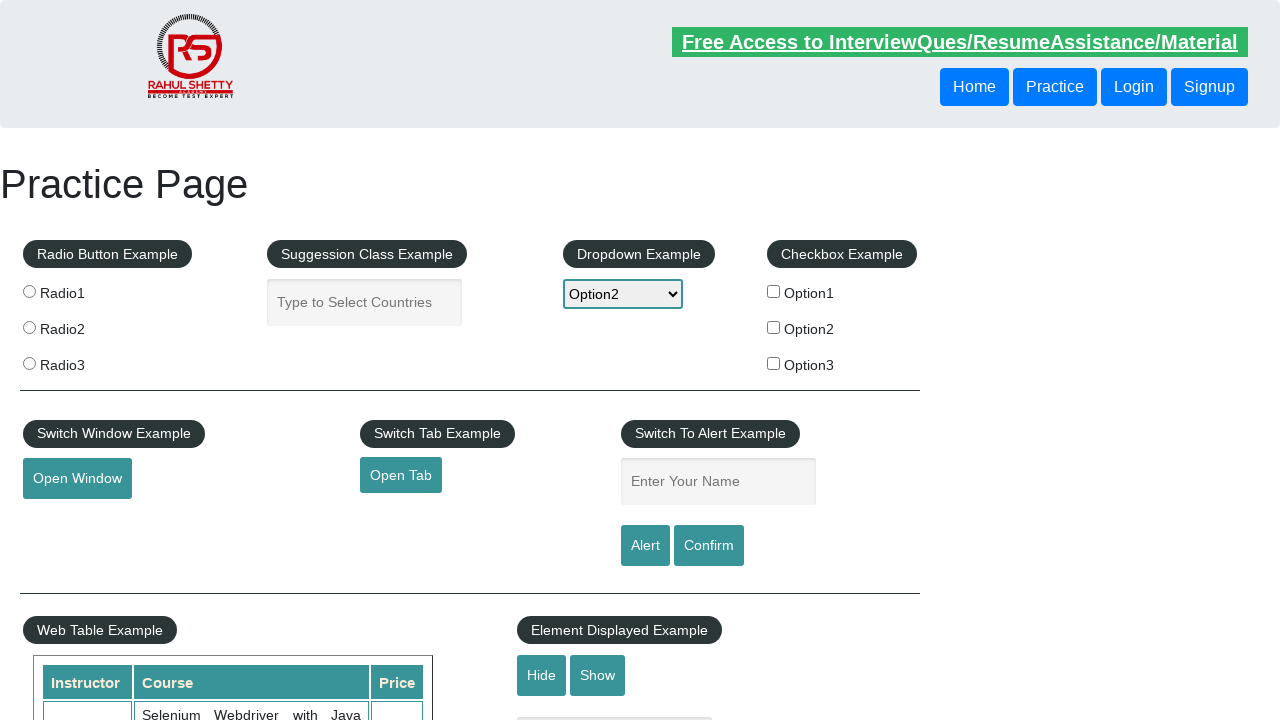